Navigates to the Selenium website and clicks on a hidden Read More button using JavaScript execution

Starting URL: https://www.selenium.dev/

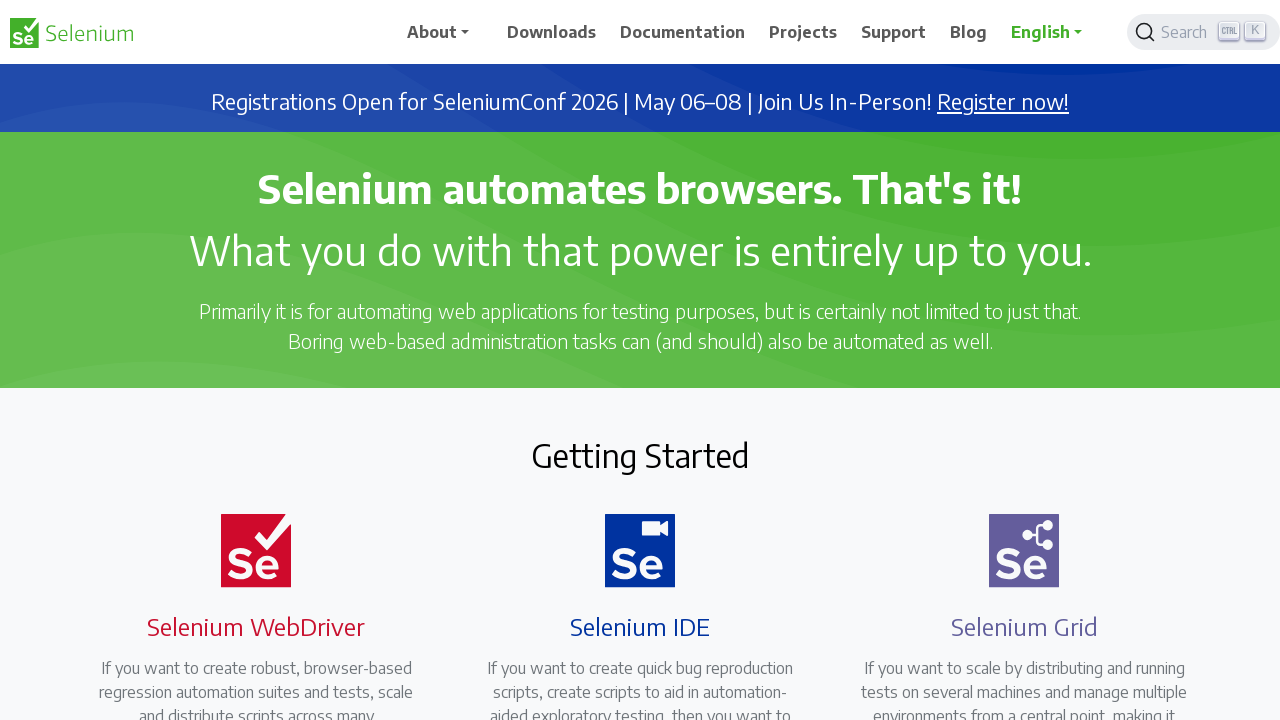

Navigated to Selenium website homepage
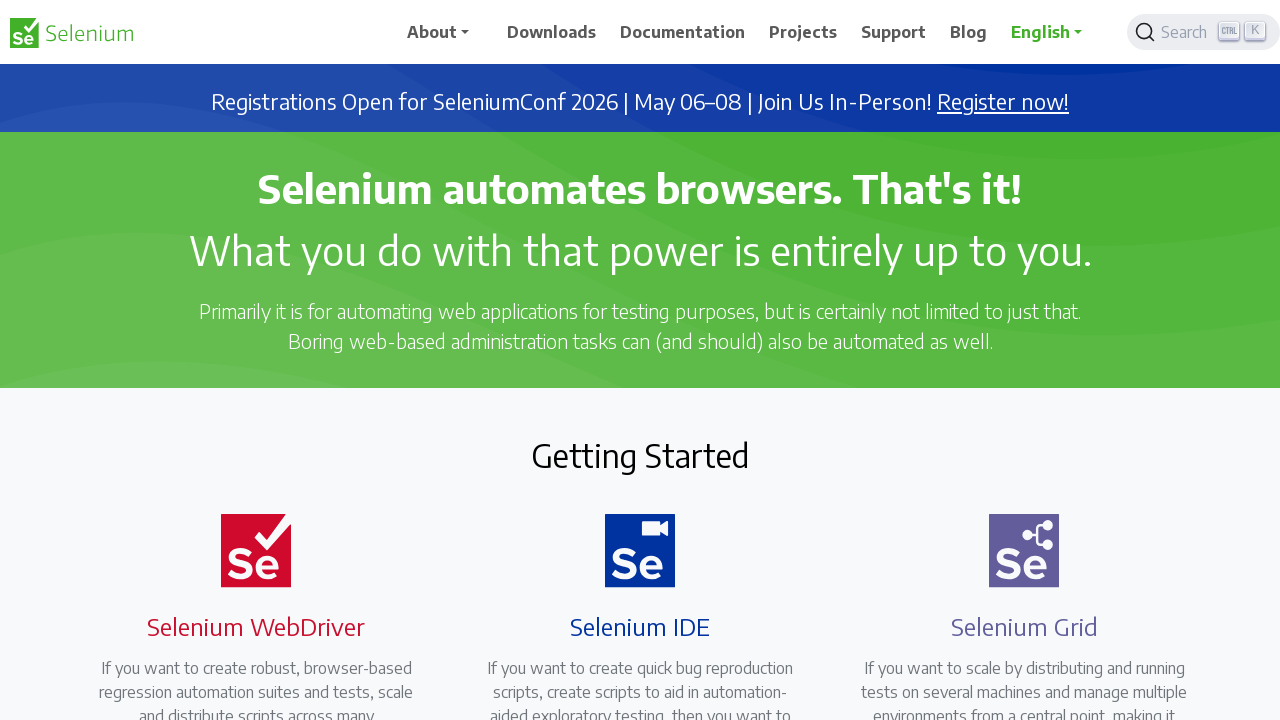

Located hidden Read More button for Selenium Grid
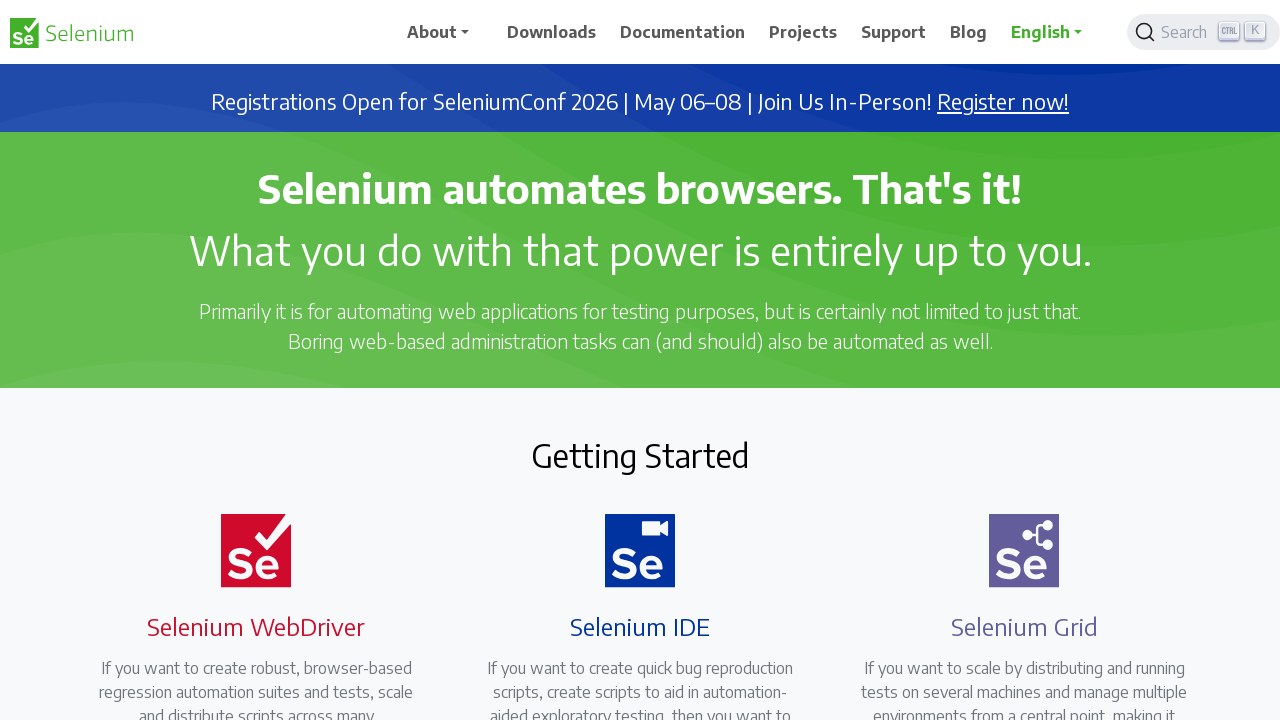

Clicked hidden Read More button using JavaScript execution
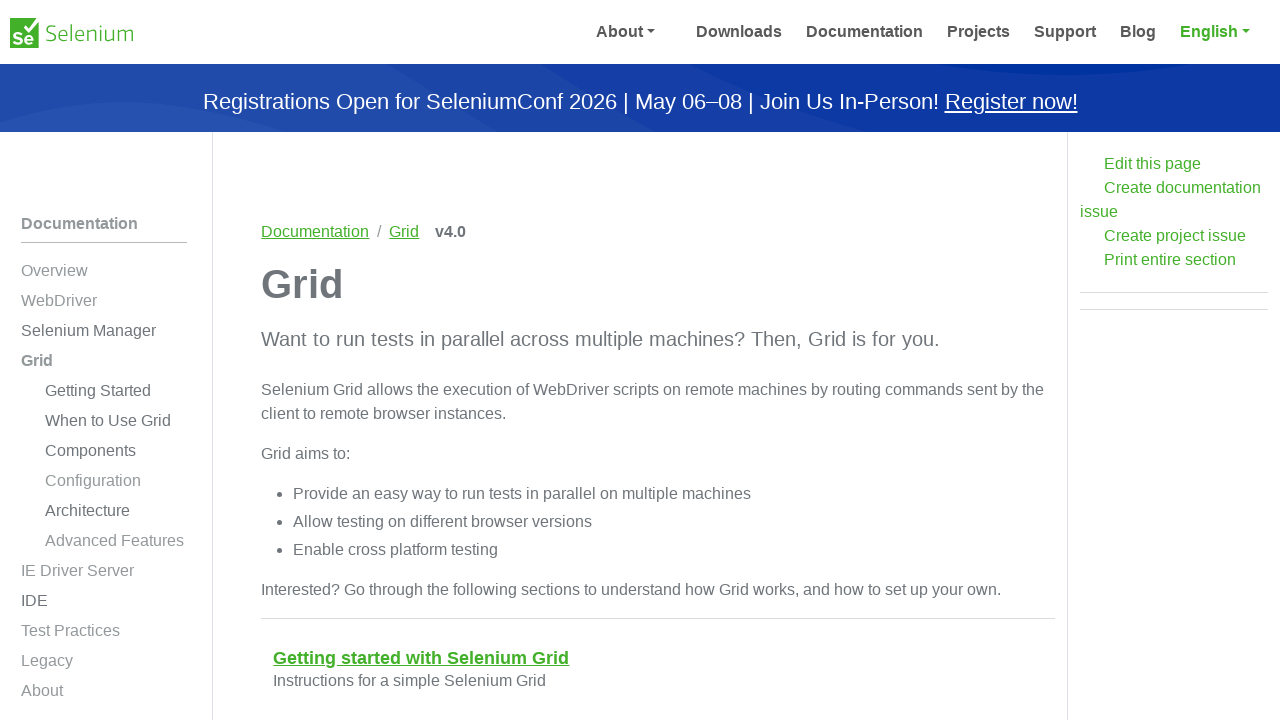

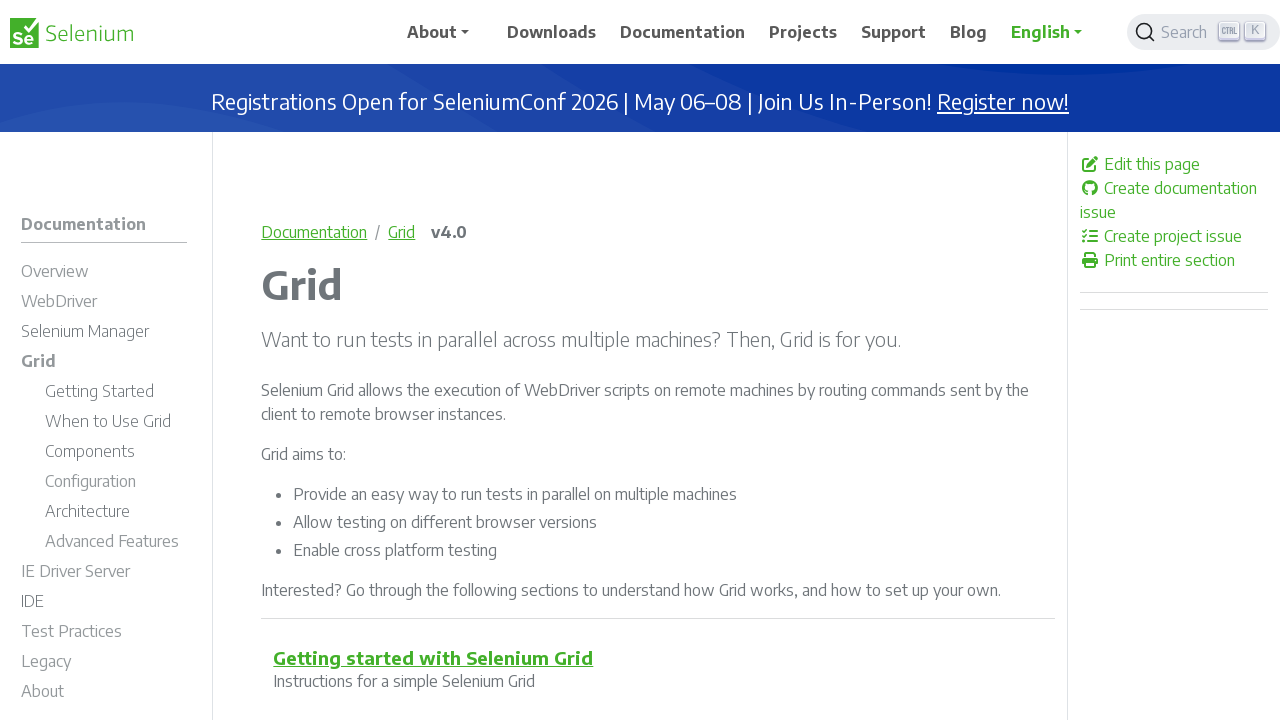